Tests that edits are cancelled when pressing Escape during editing.

Starting URL: https://demo.playwright.dev/todomvc

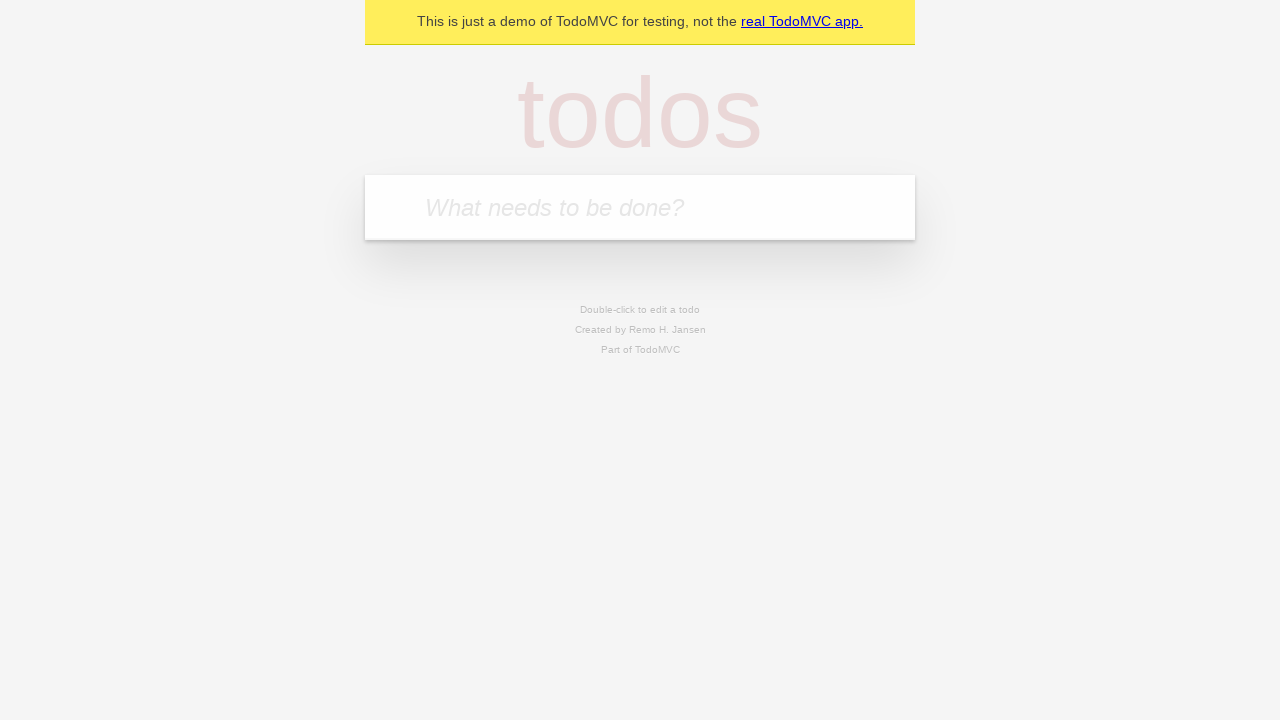

Filled new todo field with 'buy some cheese' on internal:attr=[placeholder="What needs to be done?"i]
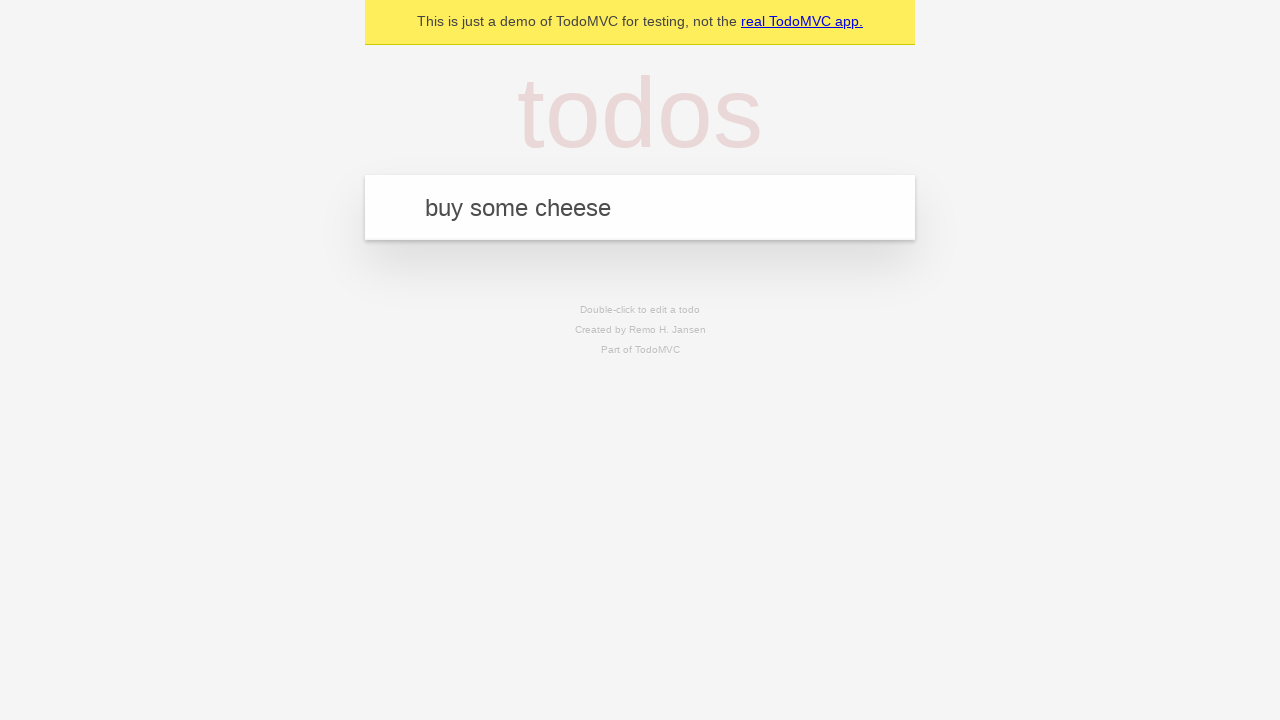

Pressed Enter to create todo 'buy some cheese' on internal:attr=[placeholder="What needs to be done?"i]
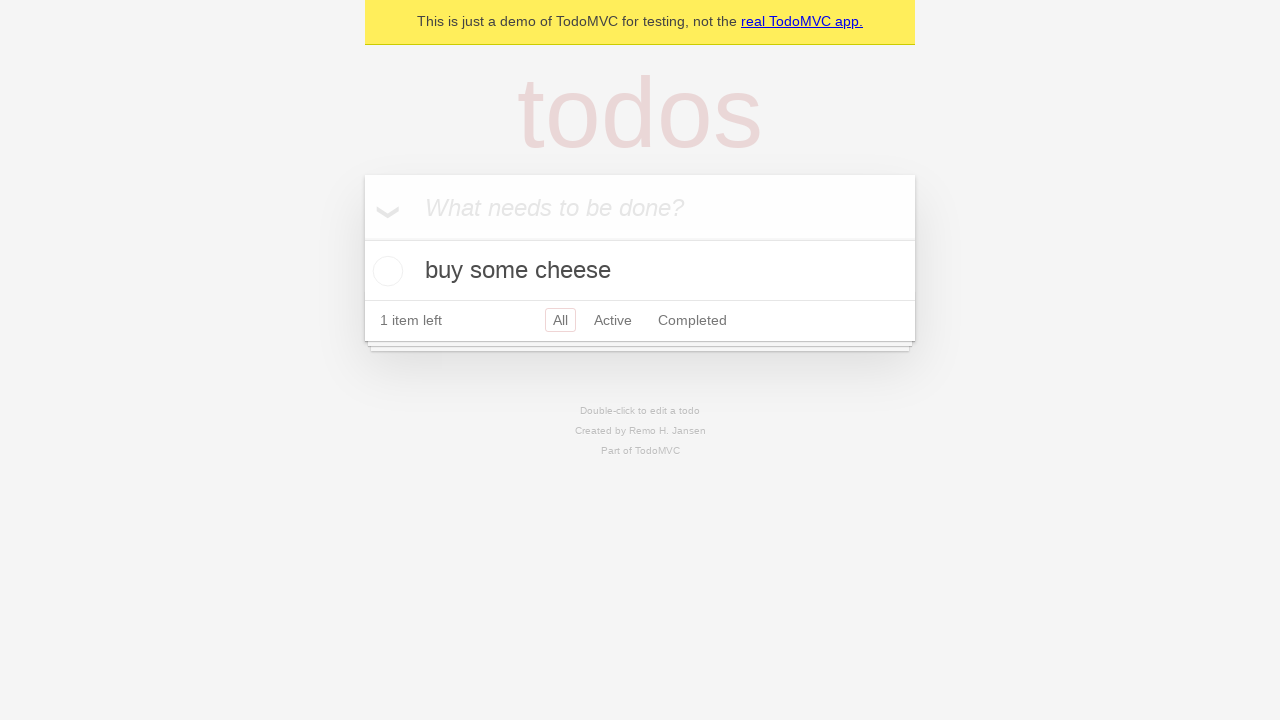

Filled new todo field with 'feed the cat' on internal:attr=[placeholder="What needs to be done?"i]
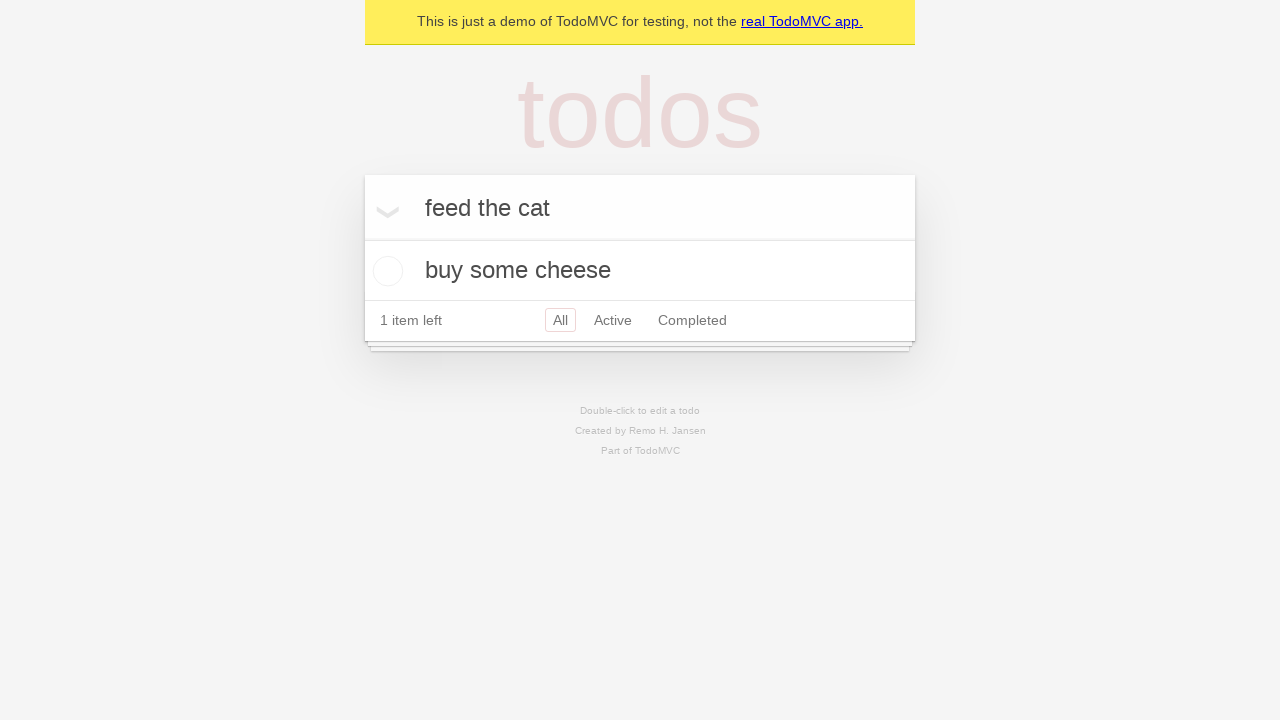

Pressed Enter to create todo 'feed the cat' on internal:attr=[placeholder="What needs to be done?"i]
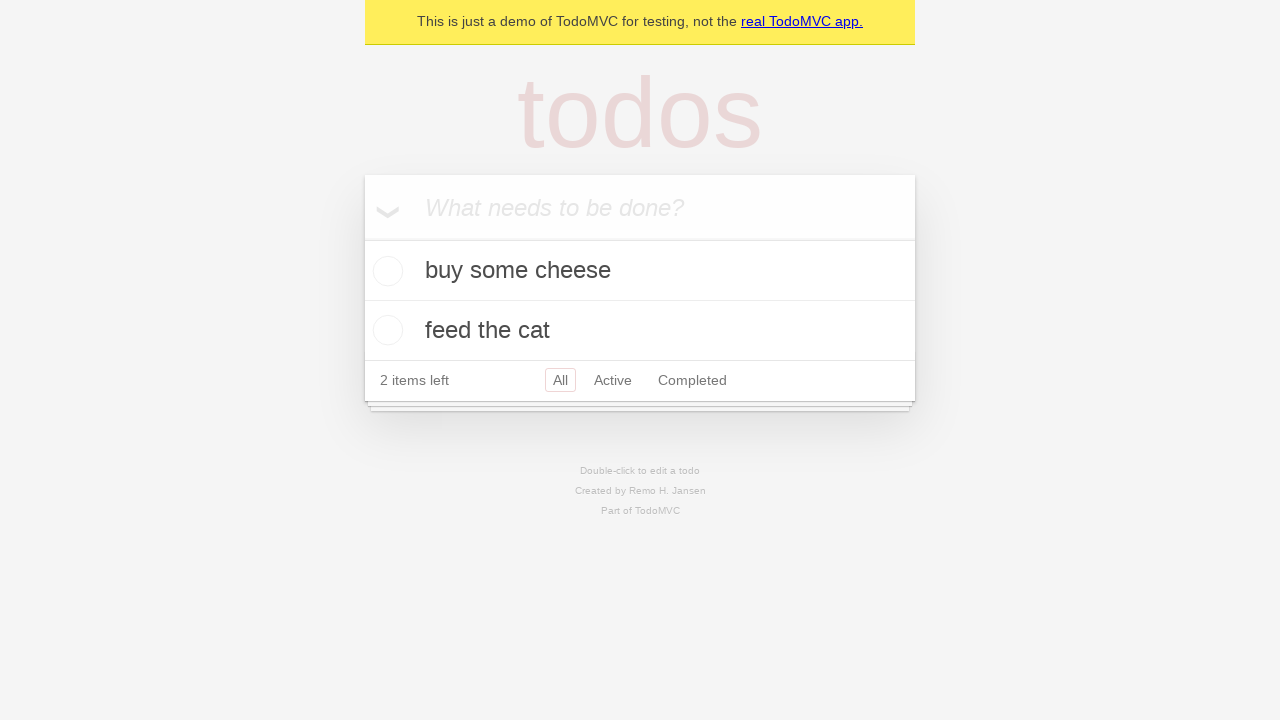

Filled new todo field with 'book a doctors appointment' on internal:attr=[placeholder="What needs to be done?"i]
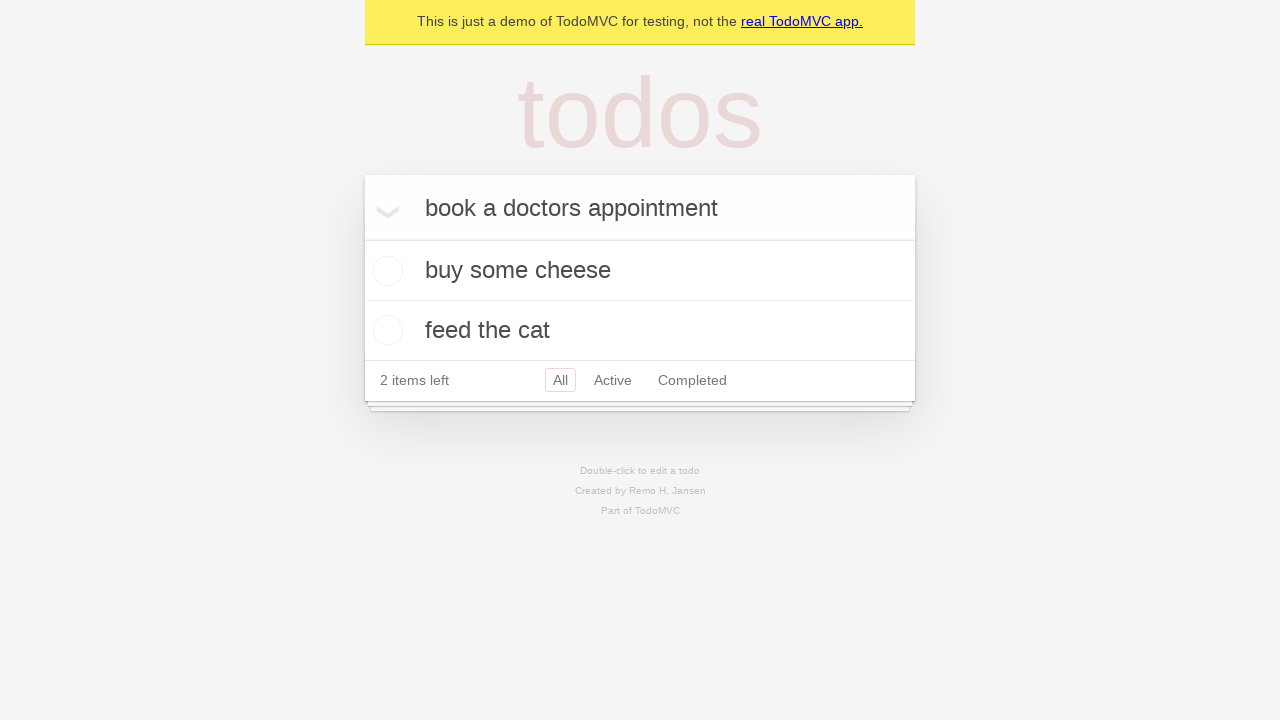

Pressed Enter to create todo 'book a doctors appointment' on internal:attr=[placeholder="What needs to be done?"i]
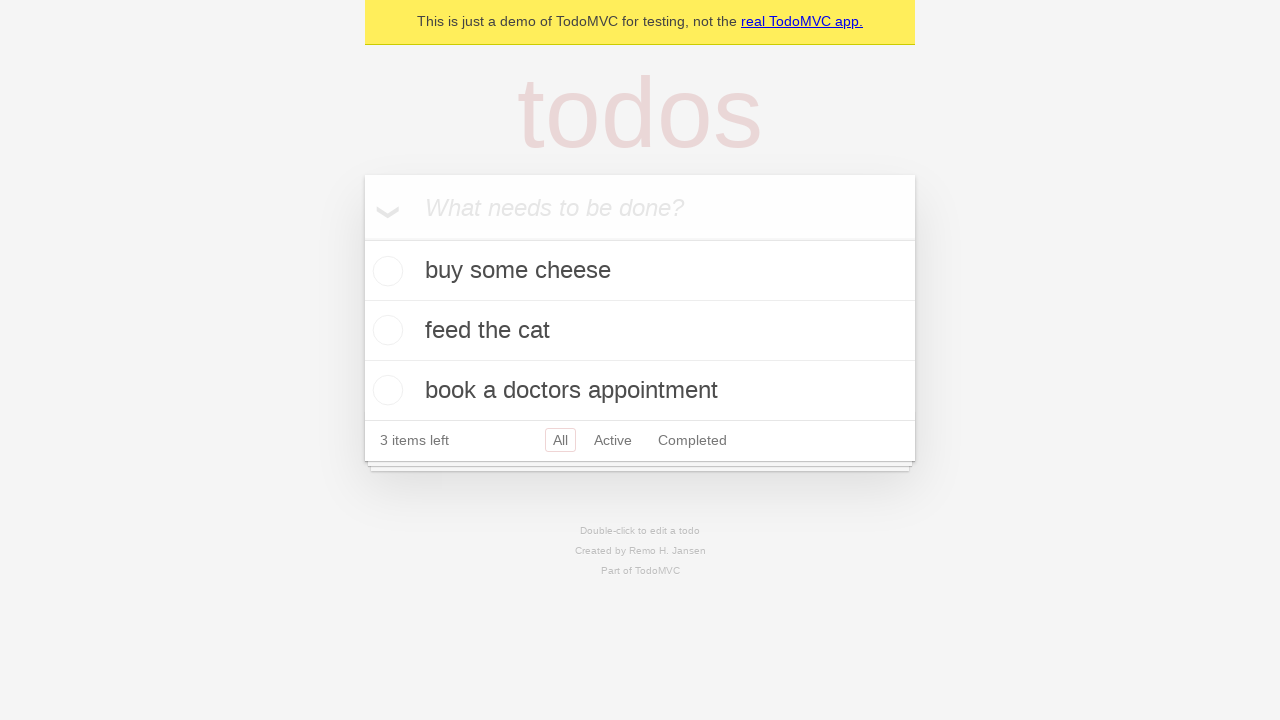

Double-clicked second todo item to enter edit mode at (640, 331) on internal:testid=[data-testid="todo-item"s] >> nth=1
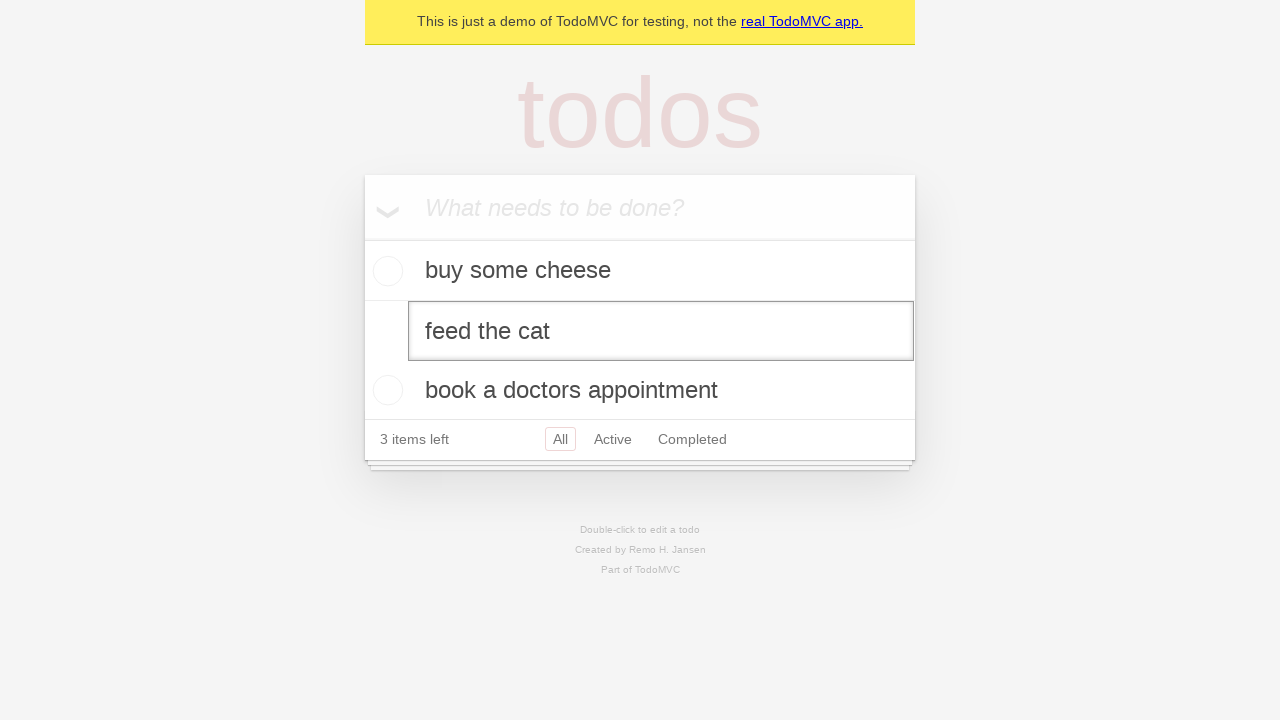

Filled edit field with new text 'buy some sausages' on internal:testid=[data-testid="todo-item"s] >> nth=1 >> internal:role=textbox[nam
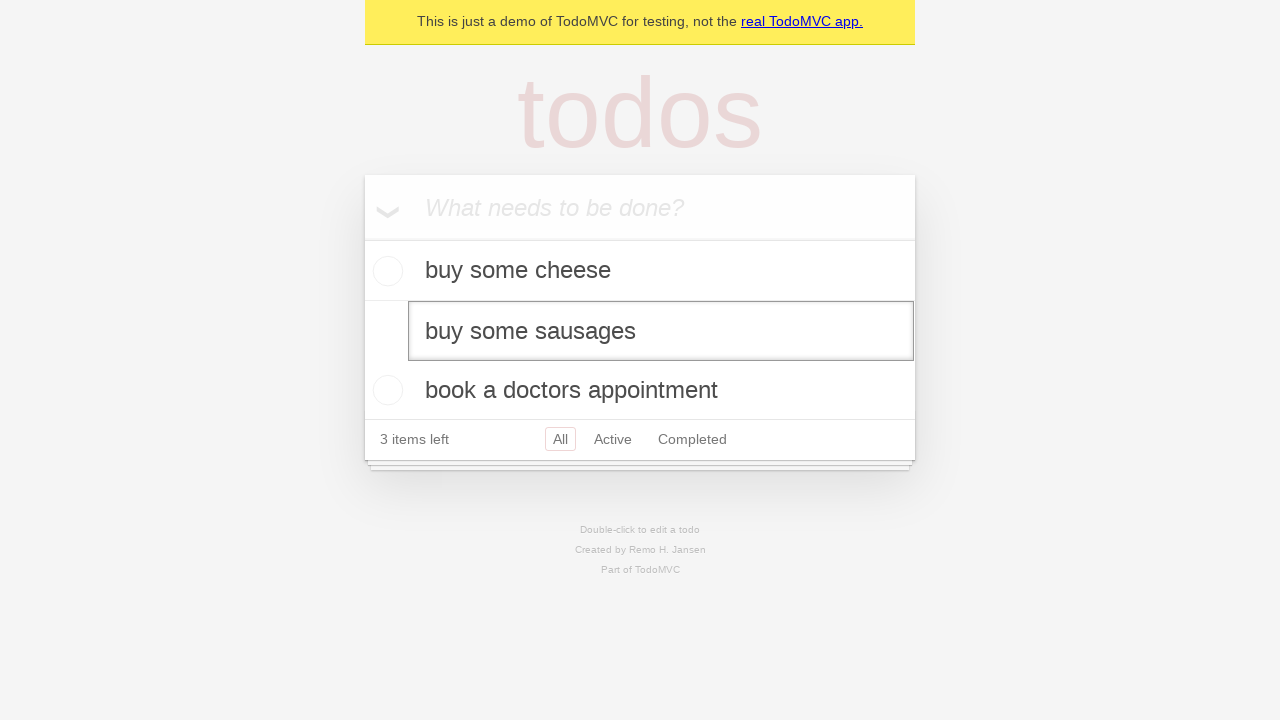

Pressed Escape to cancel edit without saving on internal:testid=[data-testid="todo-item"s] >> nth=1 >> internal:role=textbox[nam
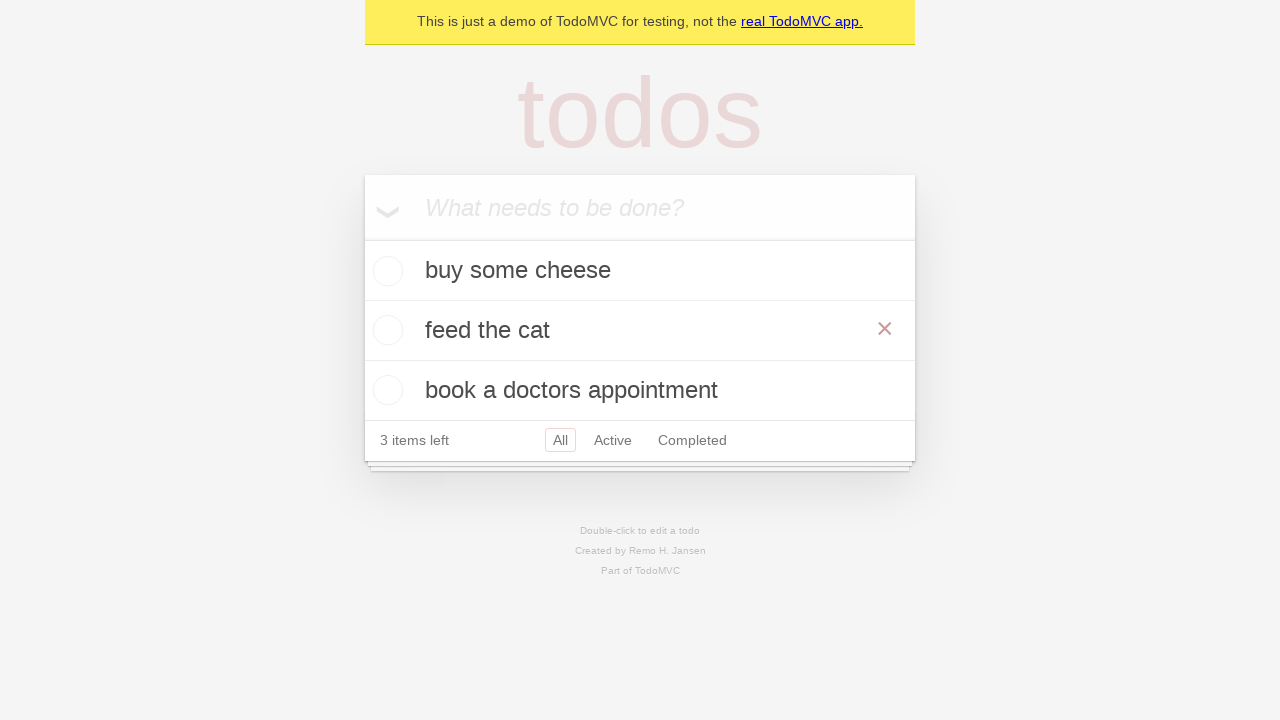

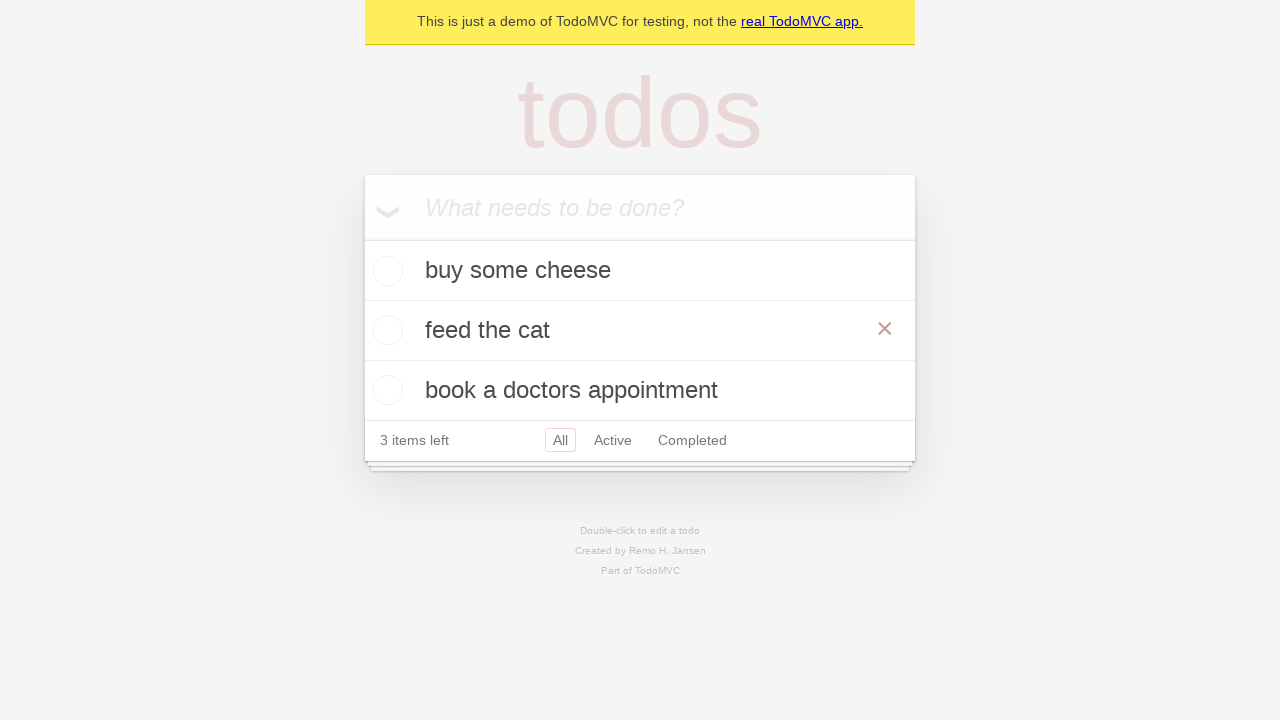